Tests JavaScript confirm dialog by clicking the JS Confirm button, accepting the confirm, and verifying the OK message

Starting URL: https://the-internet.herokuapp.com/javascript_alerts

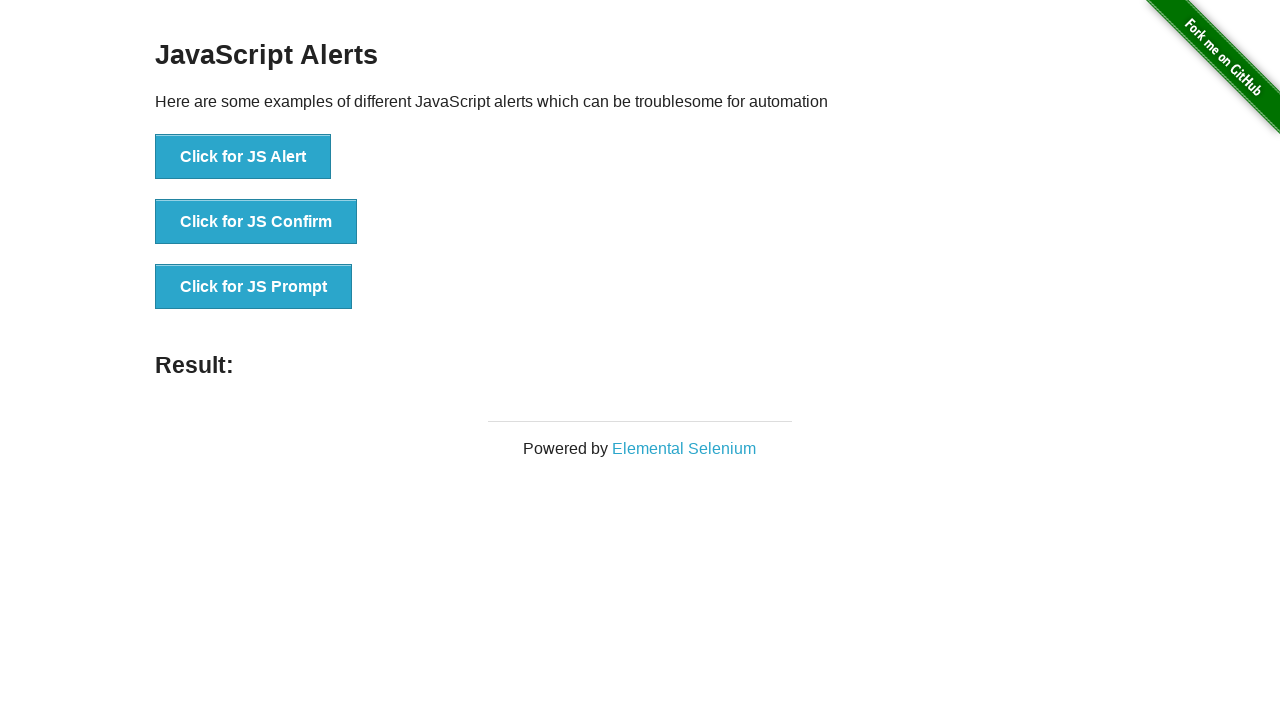

Set up dialog handler to accept confirm dialogs
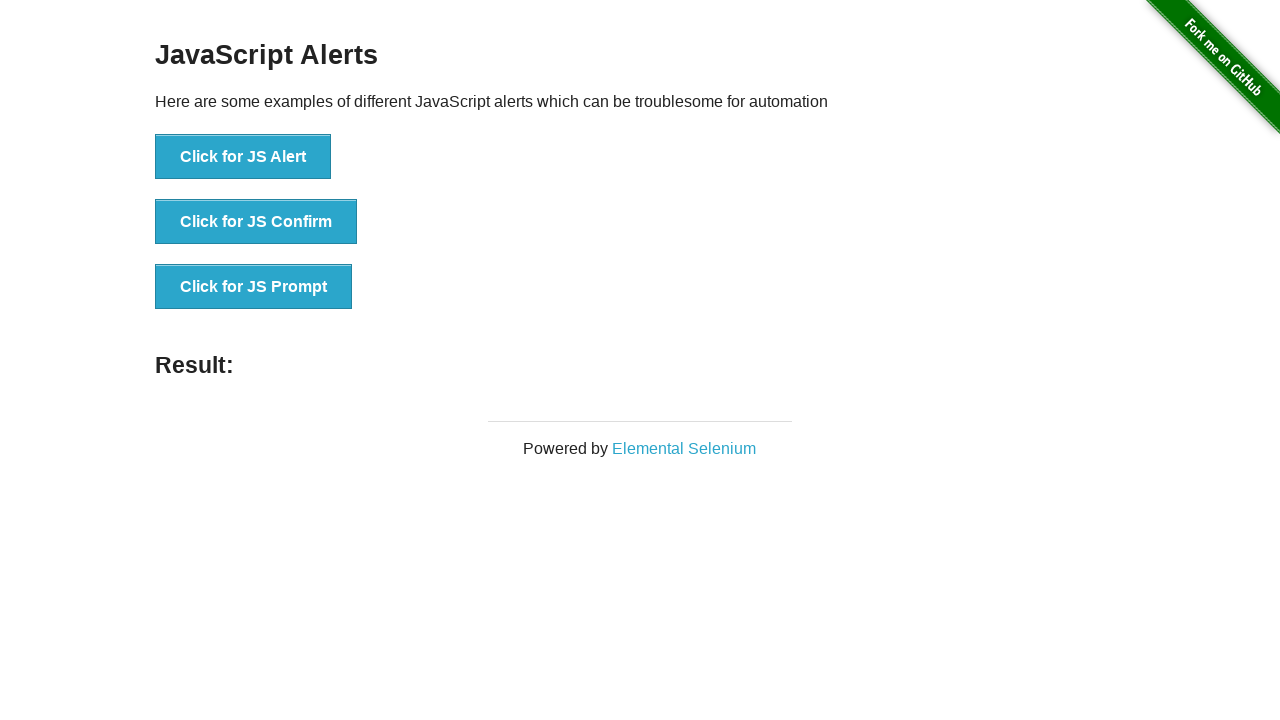

Clicked the JS Confirm button at (256, 222) on xpath=//*[text()="Click for JS Confirm"]
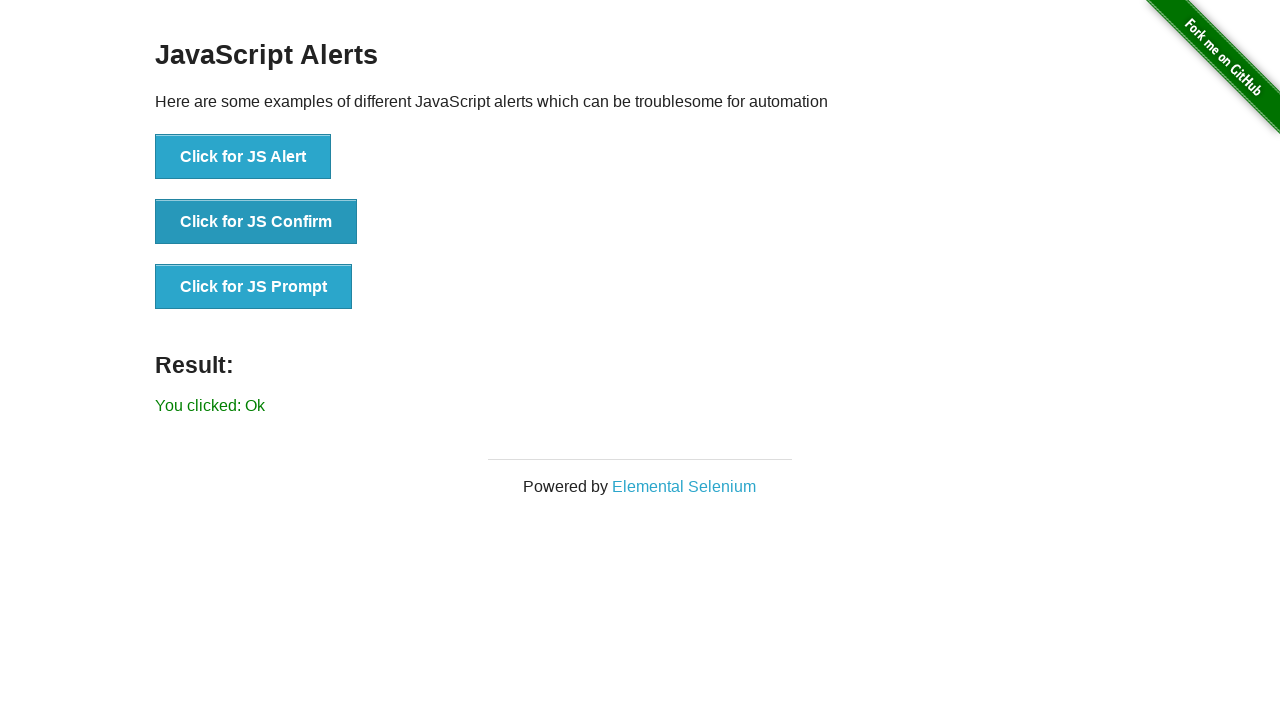

Result message appeared after accepting confirm dialog
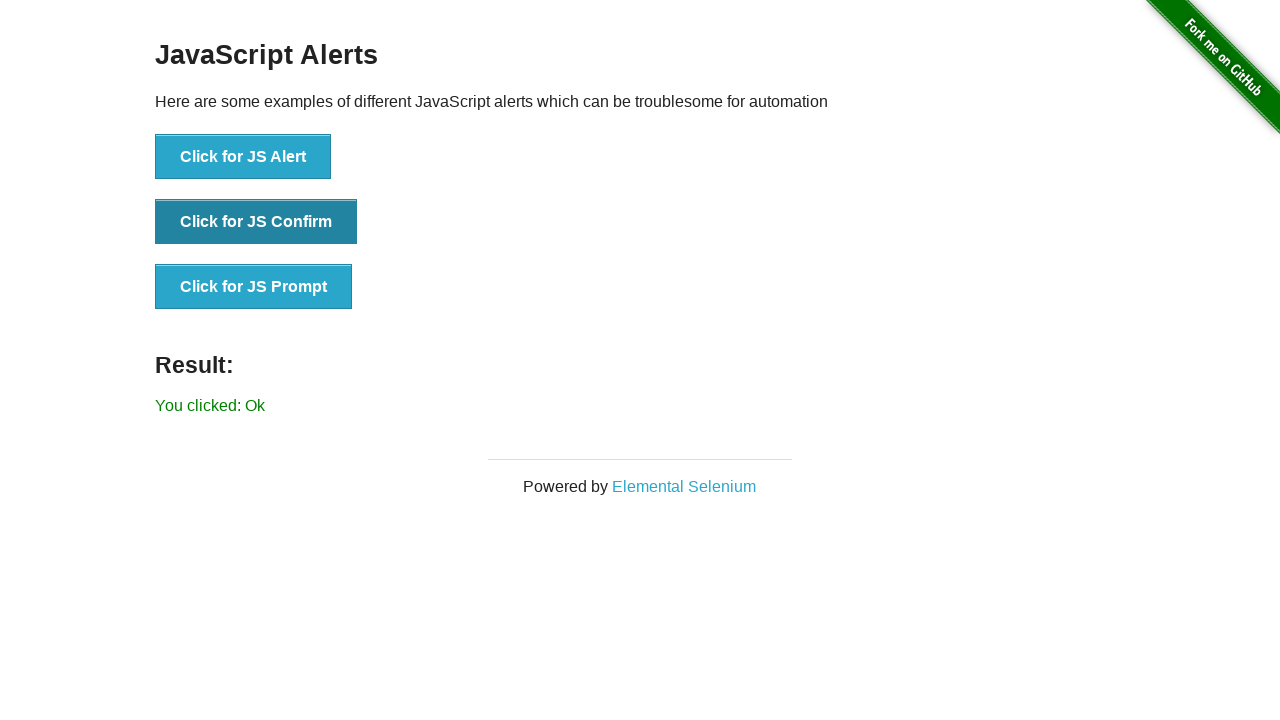

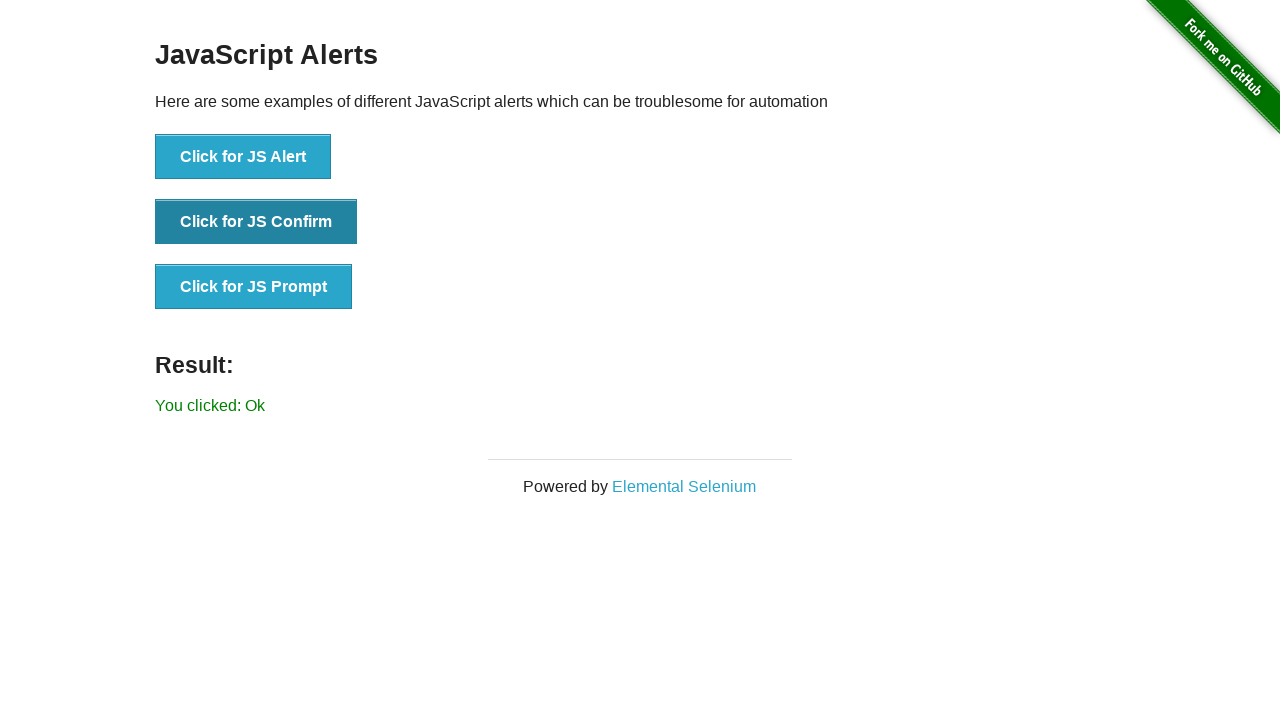